Tests that clicking the Due column header sorts the table data in ascending order by verifying the numeric values are properly ordered.

Starting URL: http://the-internet.herokuapp.com/tables

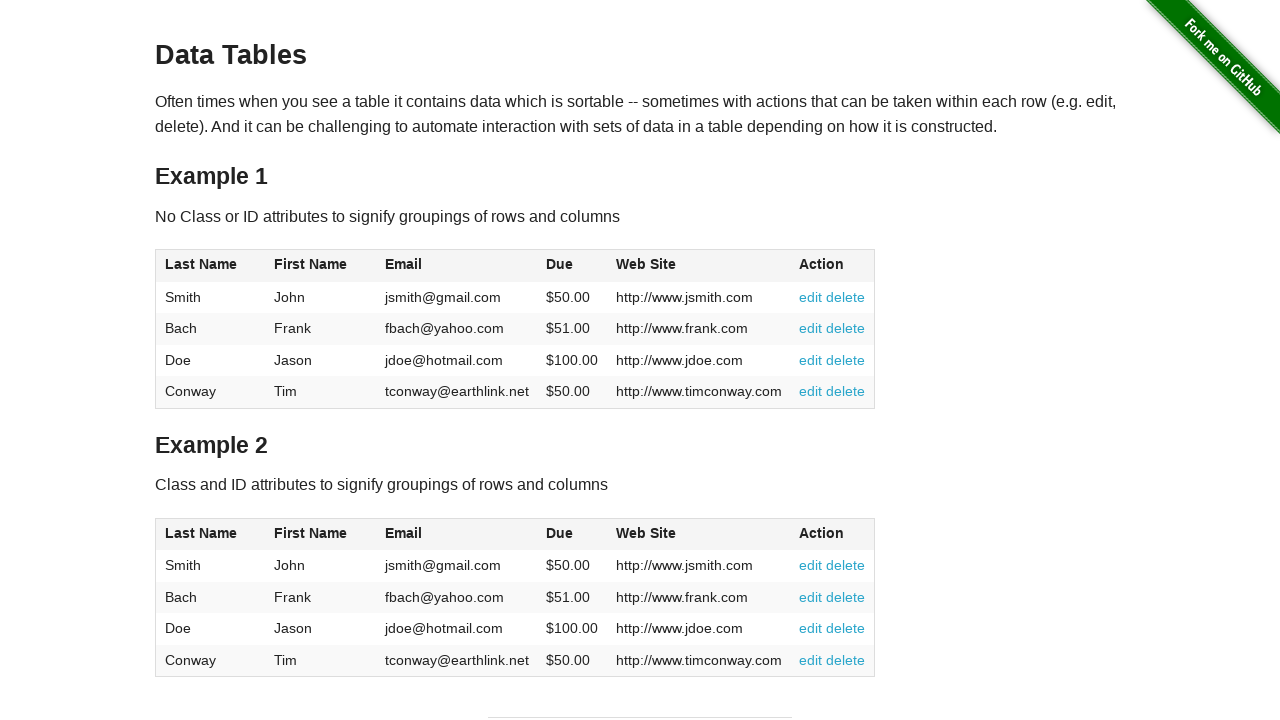

Clicked the Due column header to sort in ascending order at (572, 266) on #table1 thead tr th:nth-child(4)
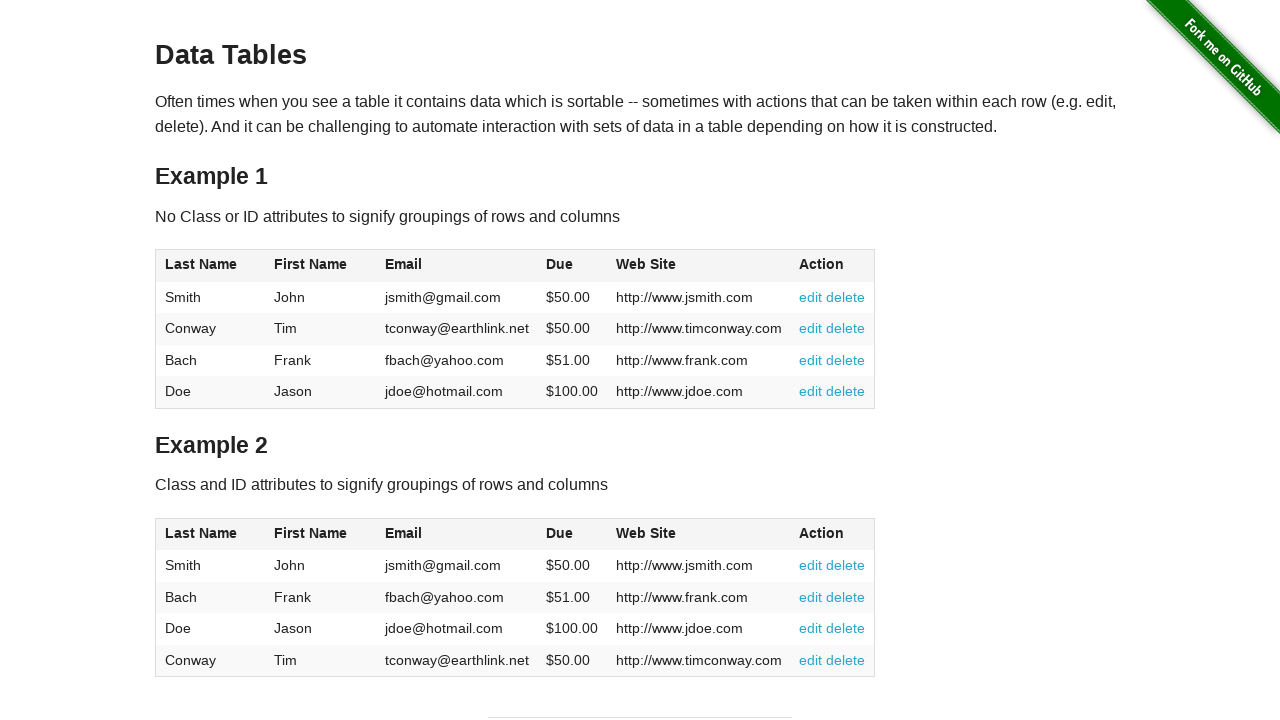

Verified that due column data is present in table body
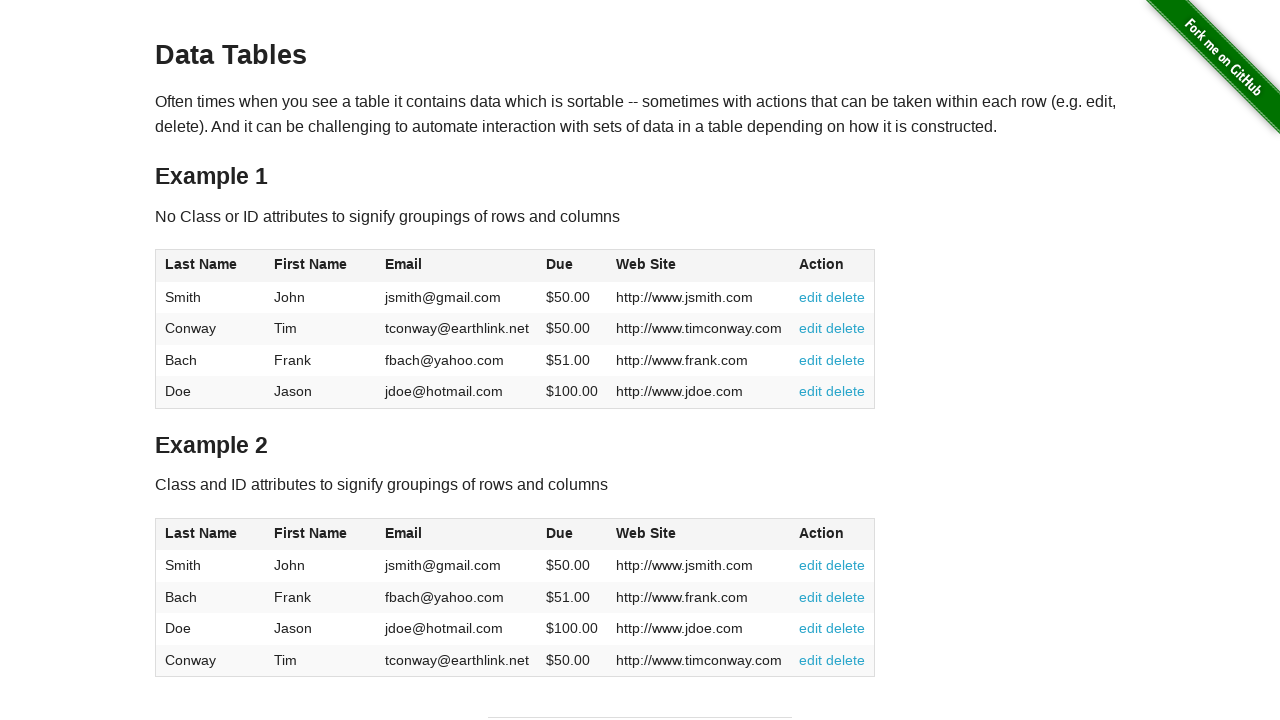

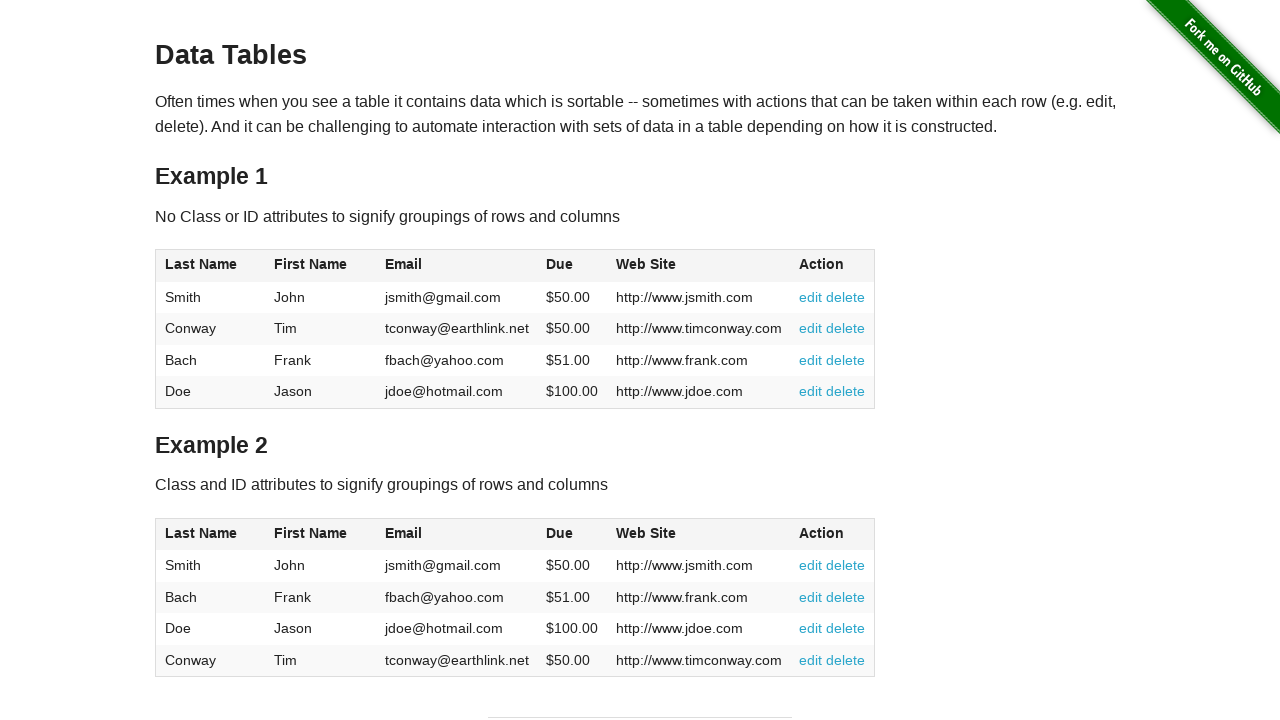